Simple test that navigates to Flipkart homepage

Starting URL: https://www.flipkart.com/

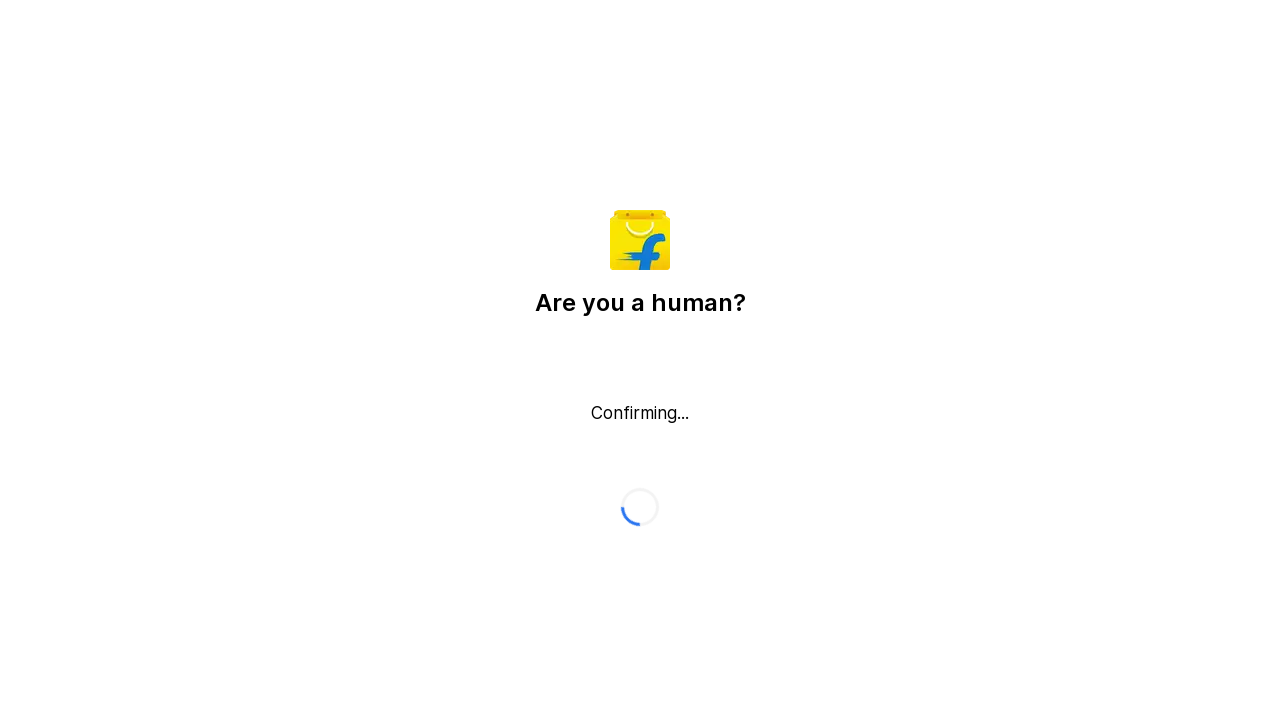

Waited for page to reach networkidle state on Flipkart homepage
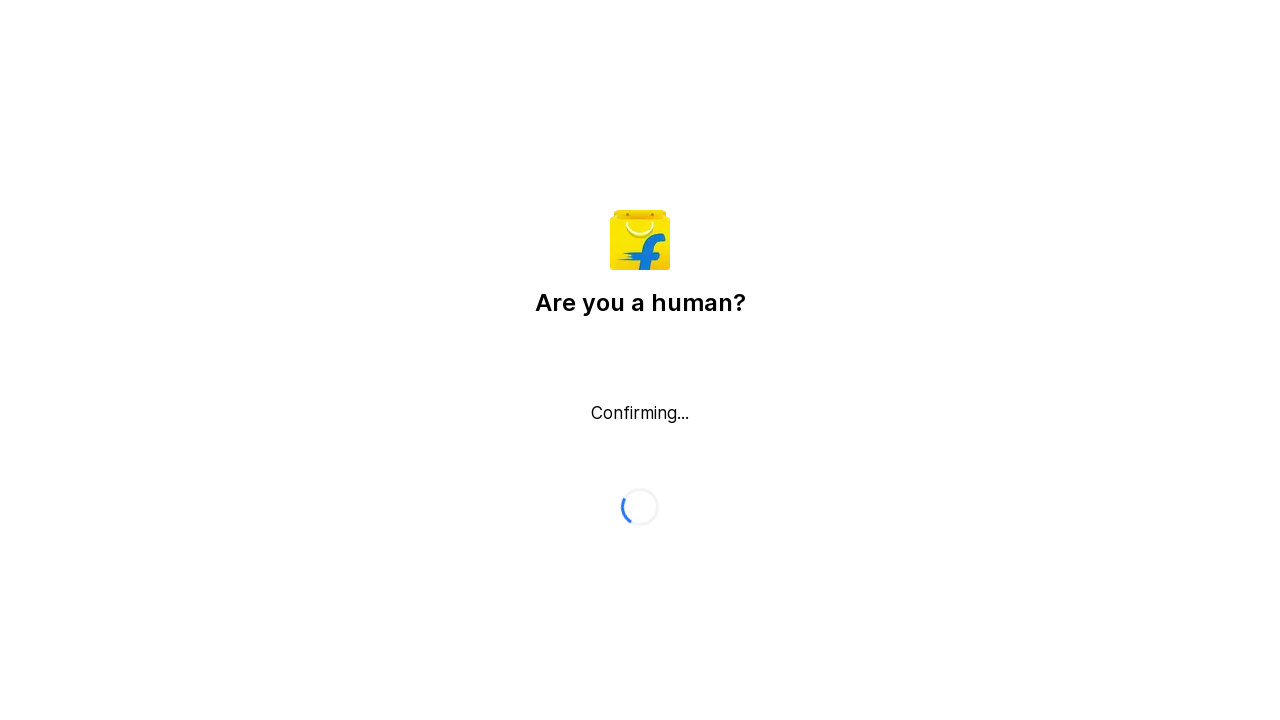

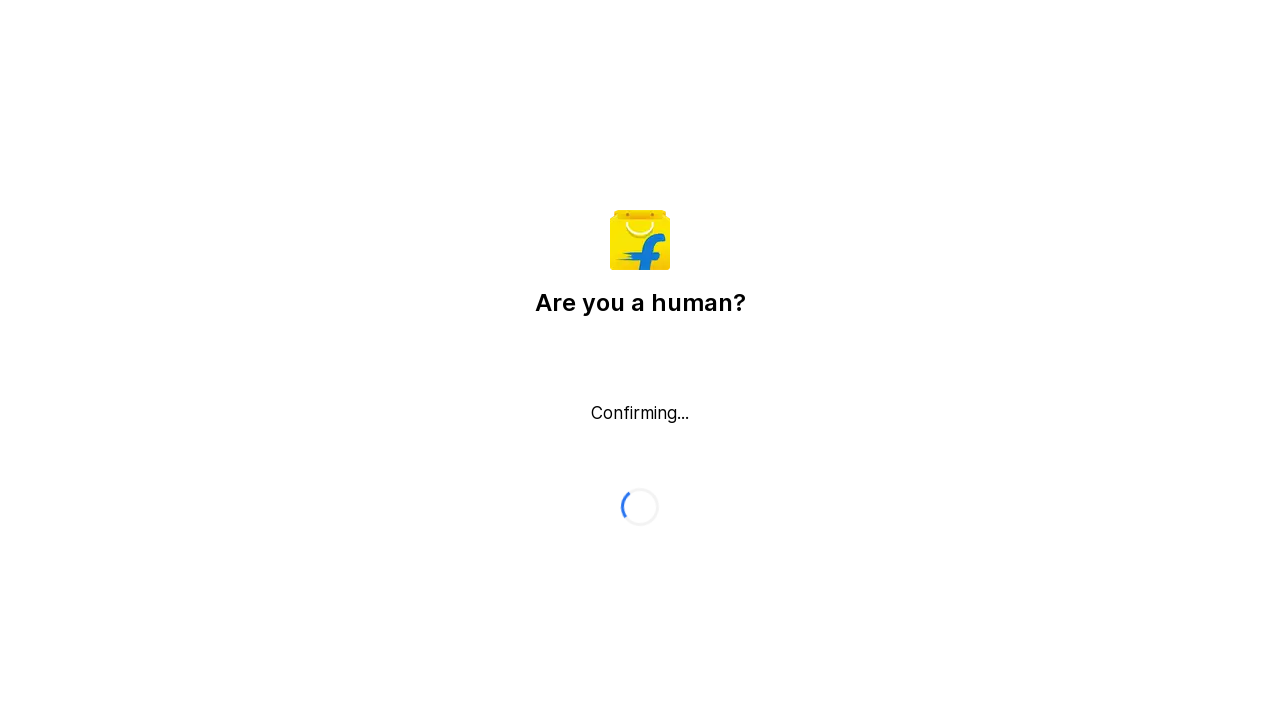